Tests the basic alert button by clicking it and accepting the JavaScript alert dialog that appears

Starting URL: https://demoqa.com/alerts

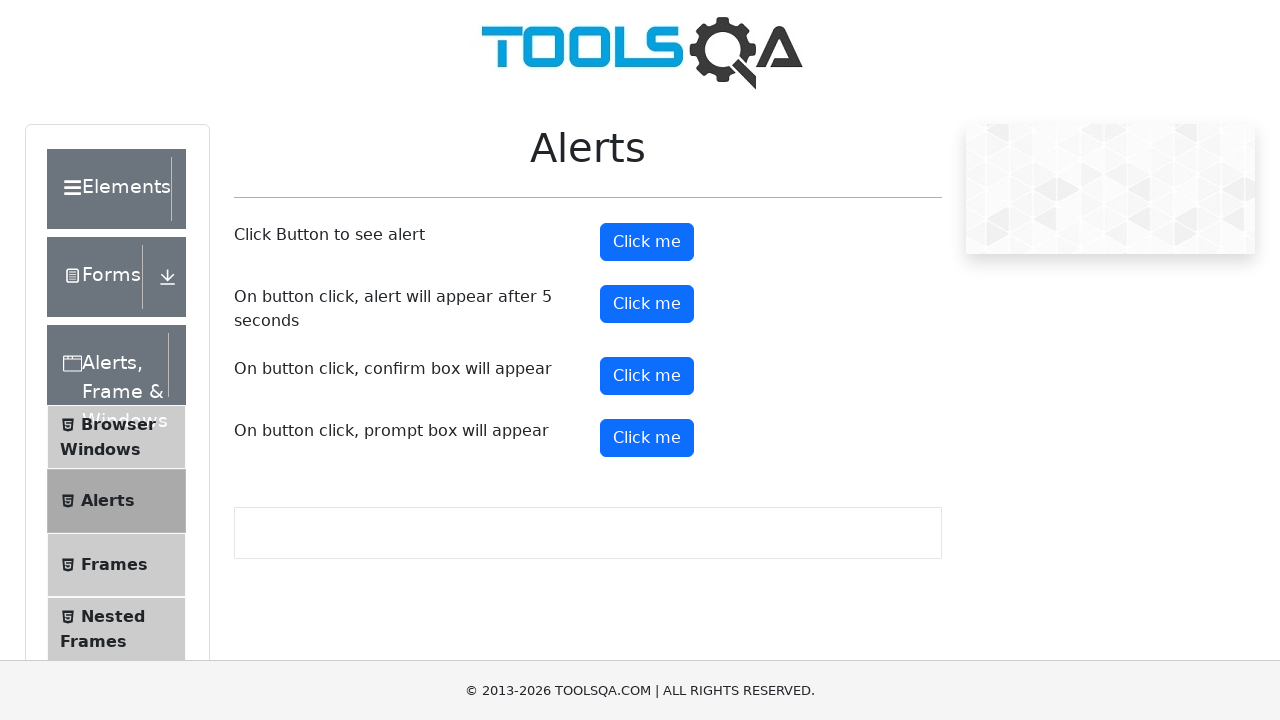

Clicked the alert button at (647, 242) on #alertButton
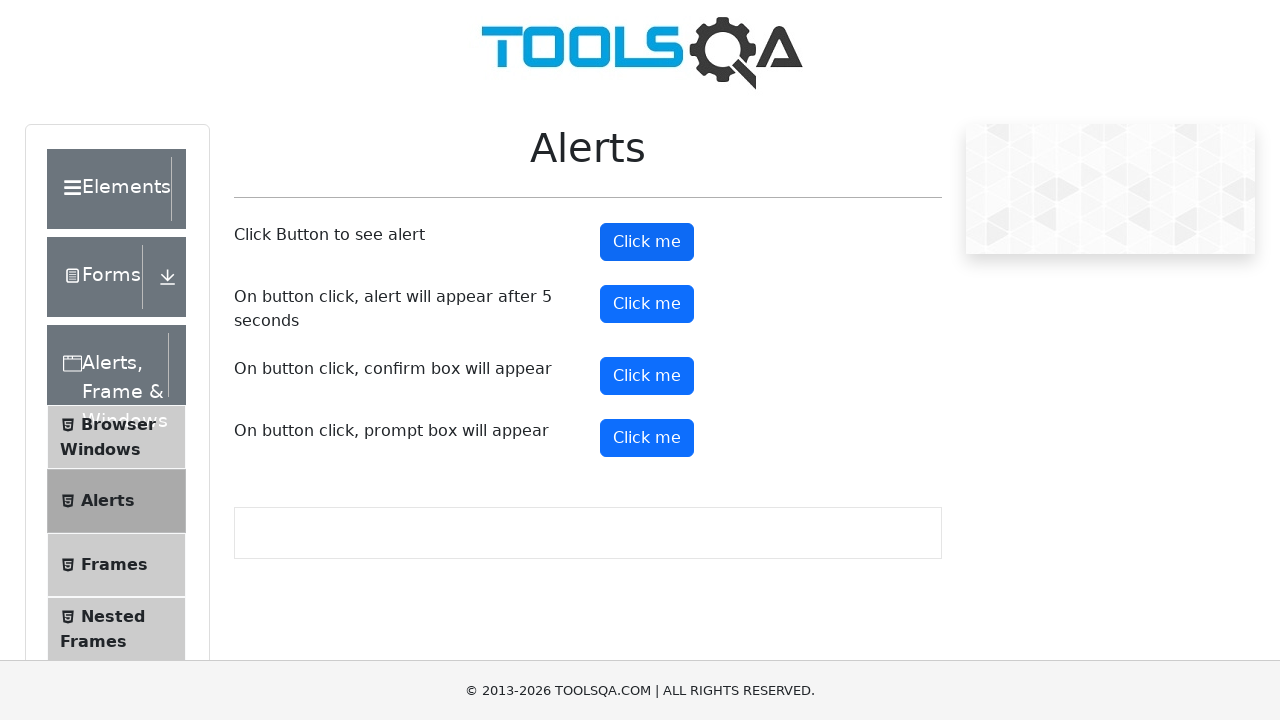

Set up dialog handler to accept JavaScript alert
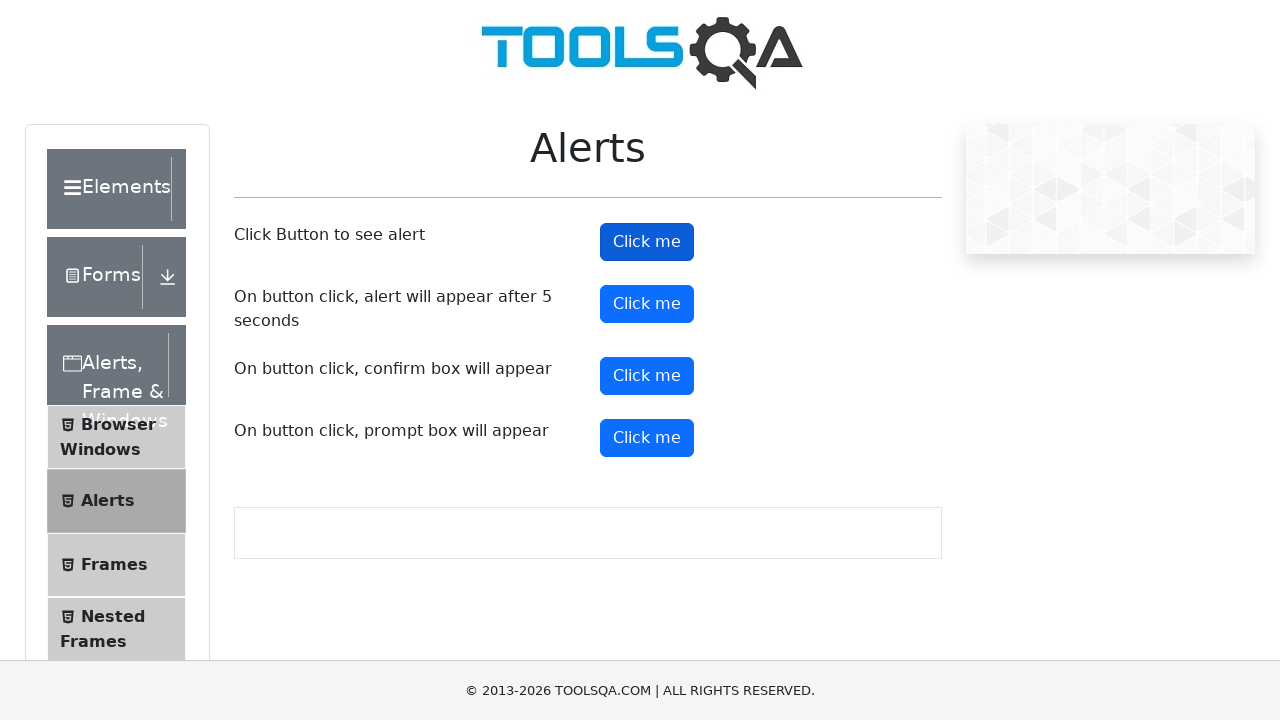

Waited for alert dialog to be processed
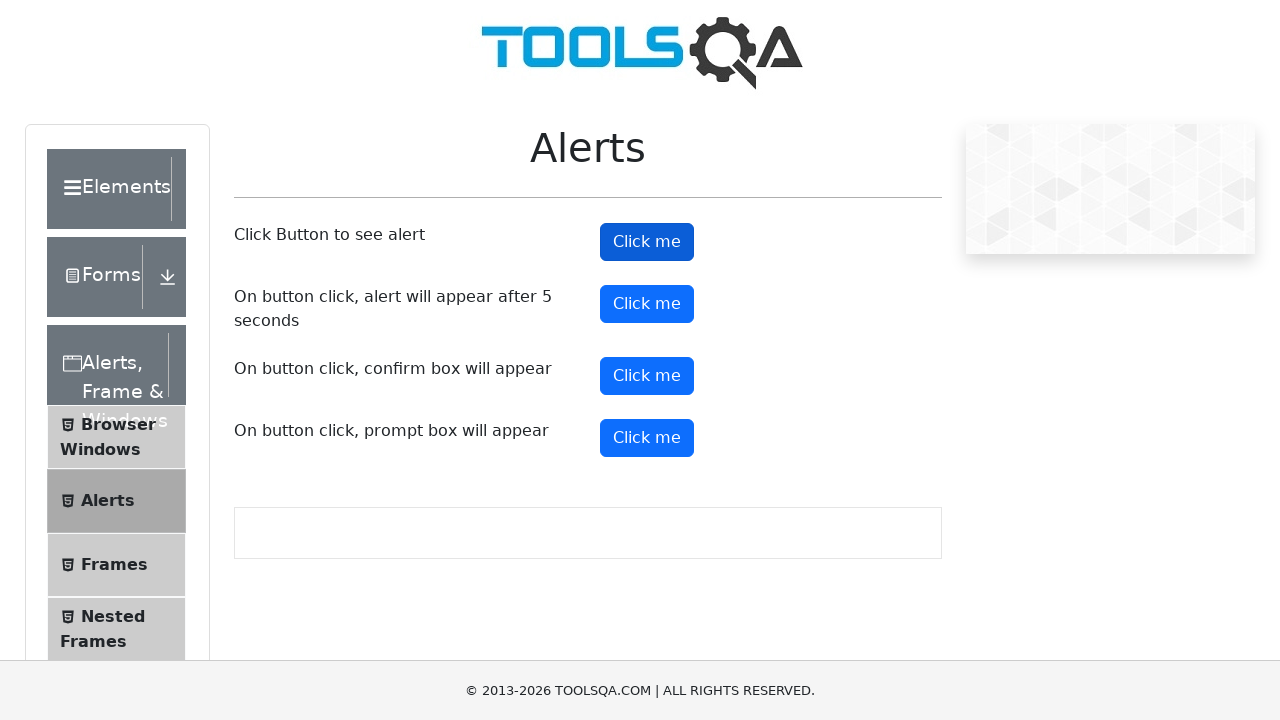

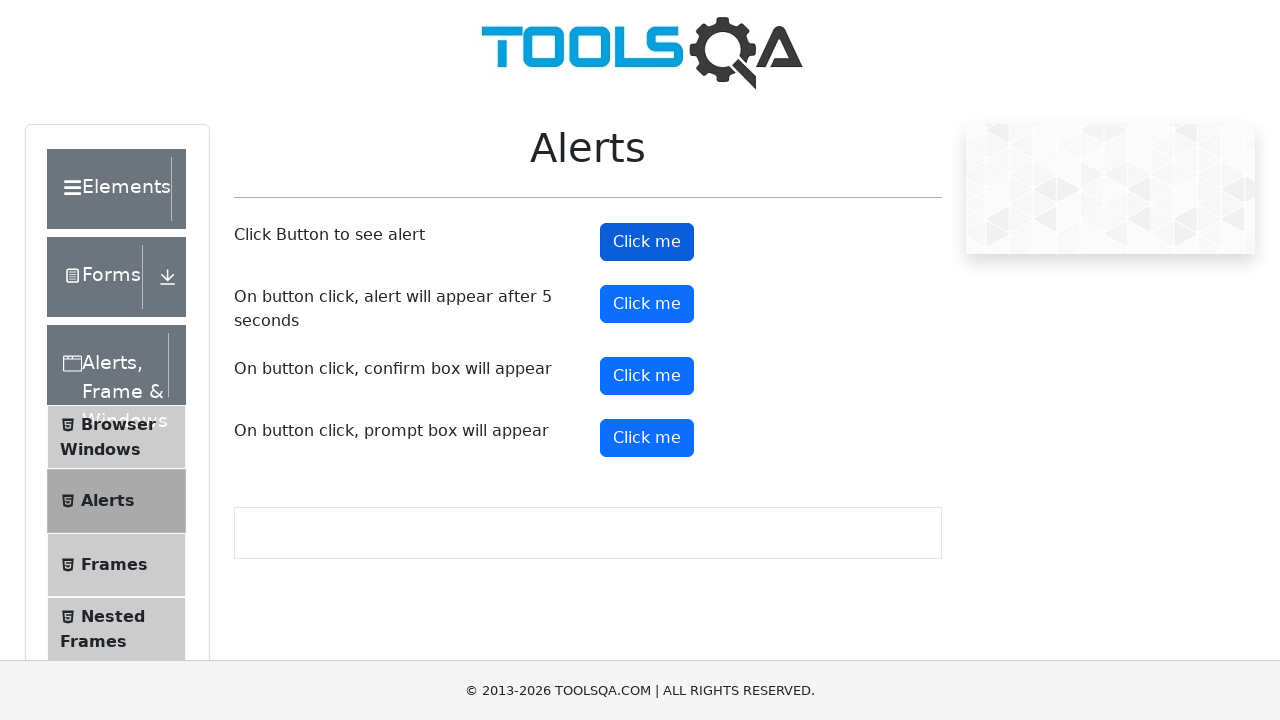